Waits for a price to drop to $100, clicks a booking button, solves a mathematical problem and submits the answer

Starting URL: http://suninjuly.github.io/explicit_wait2.html

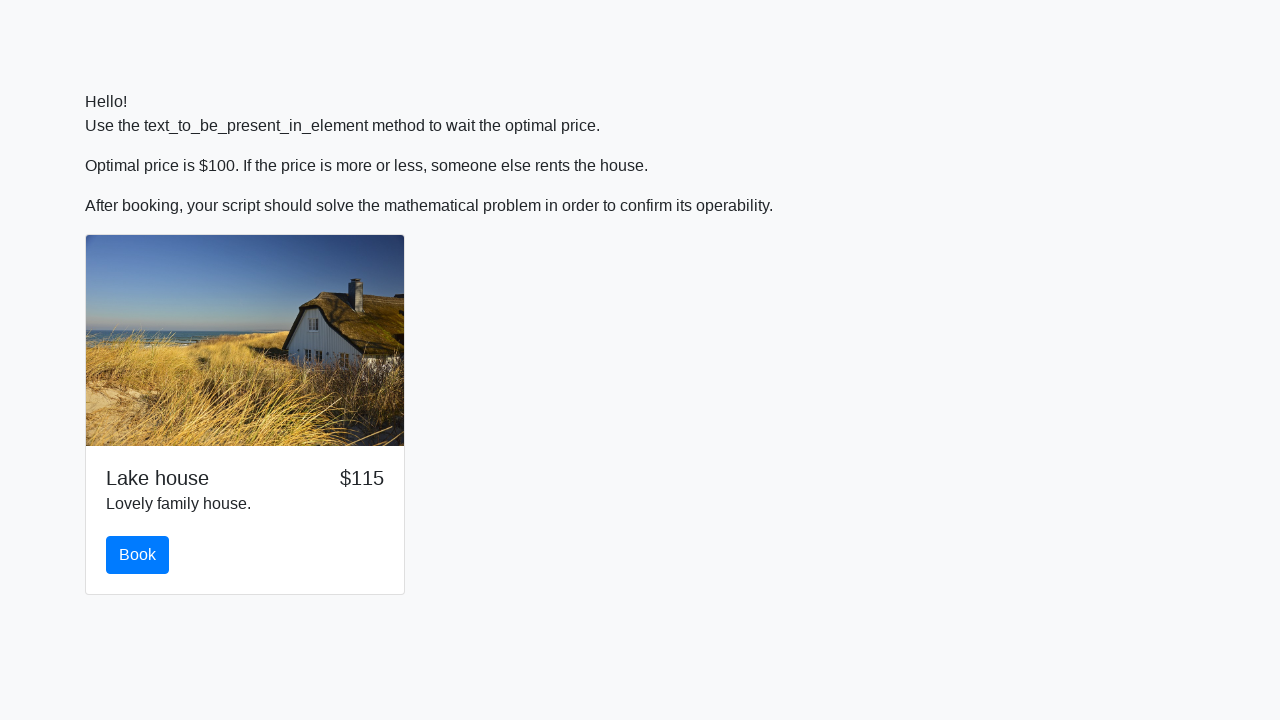

Waited for price to drop to $100
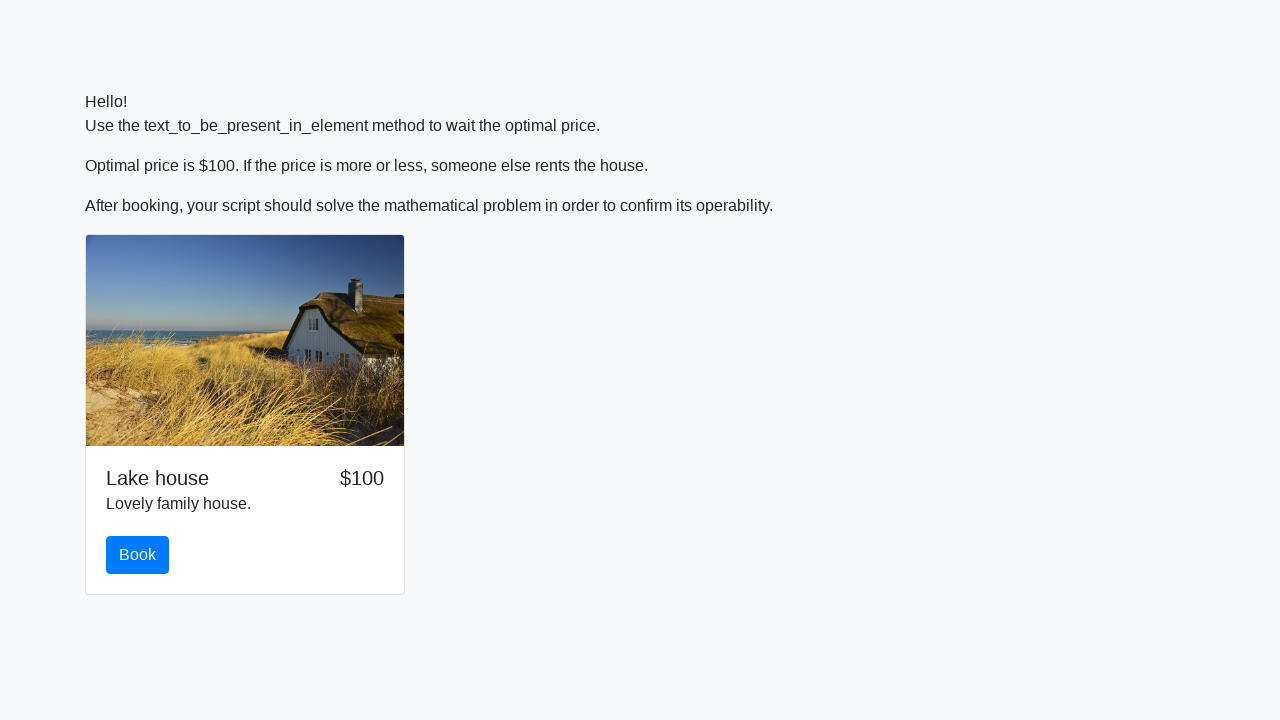

Clicked the booking button at (138, 555) on #book
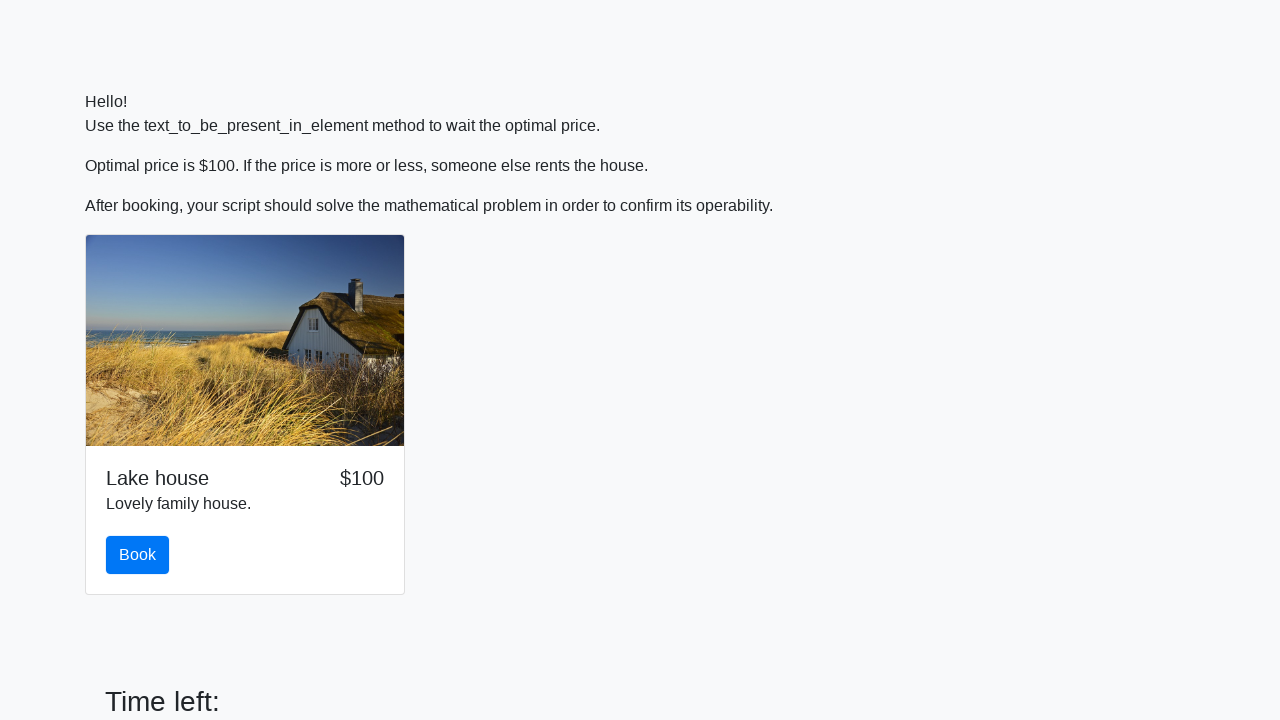

Retrieved value to calculate: 714
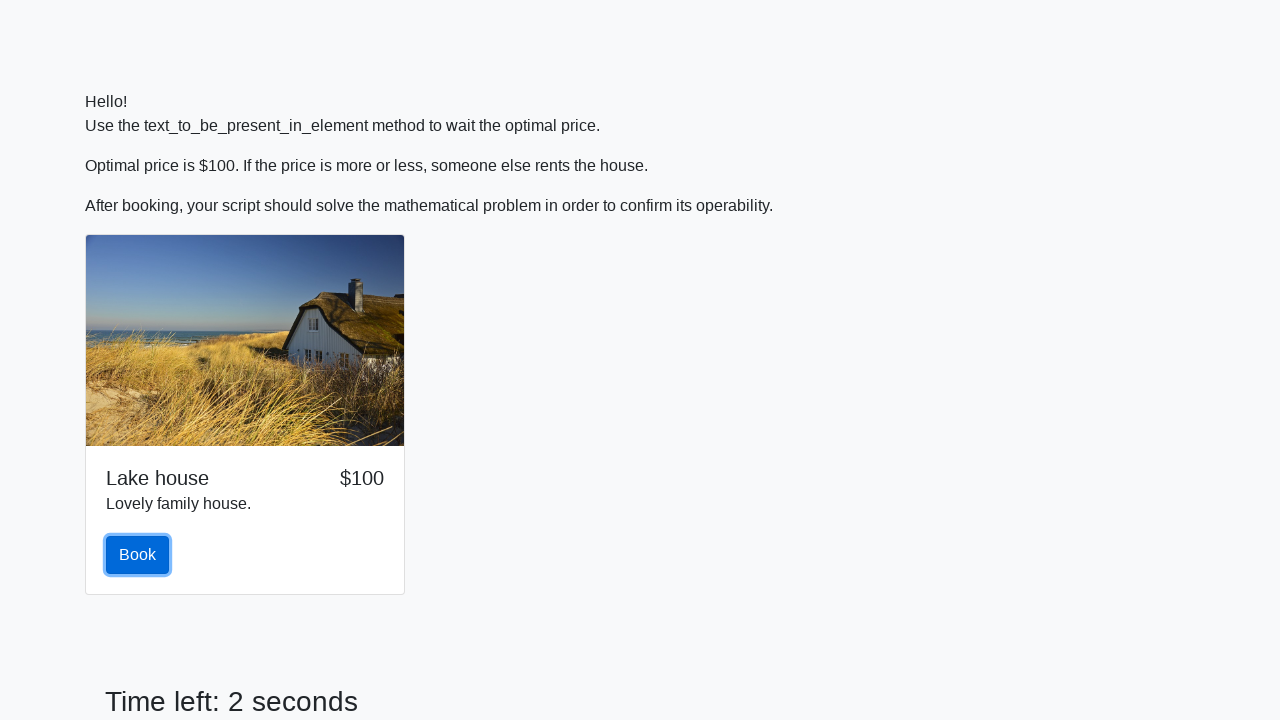

Calculated mathematical answer: 2.2063057533706516
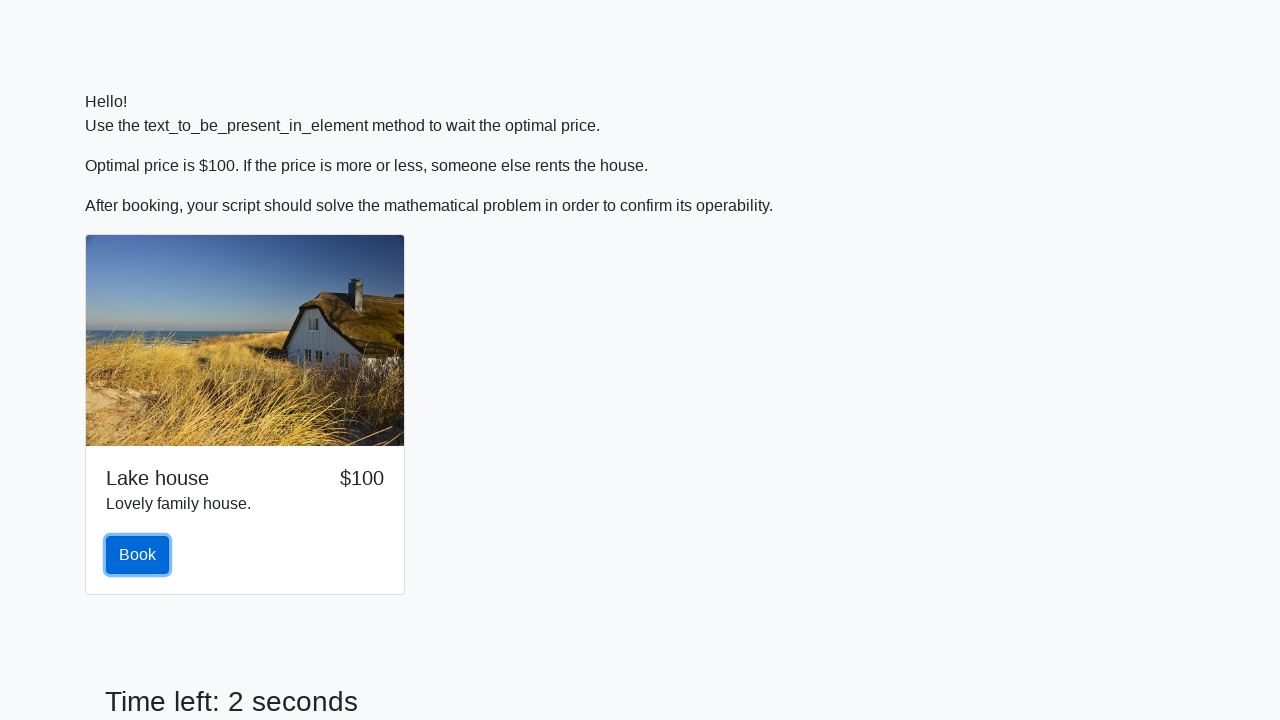

Filled answer field with calculated value on #answer
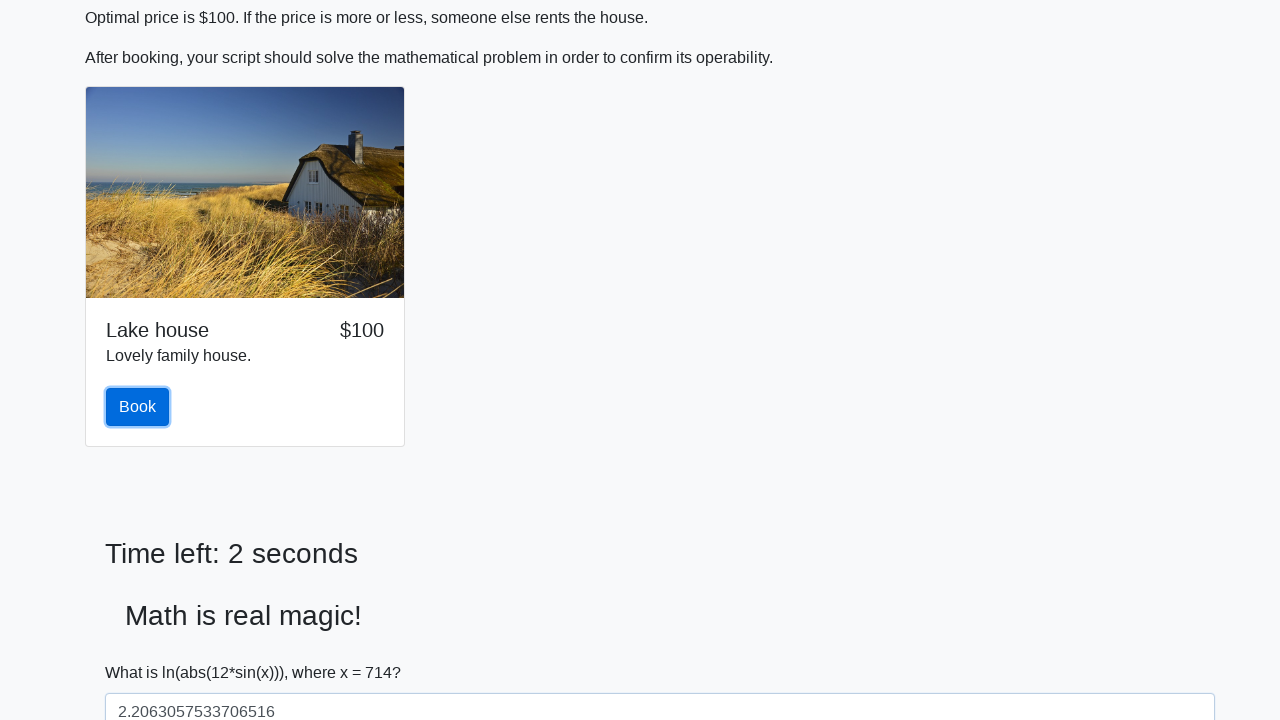

Clicked solve button to submit answer at (143, 651) on #solve
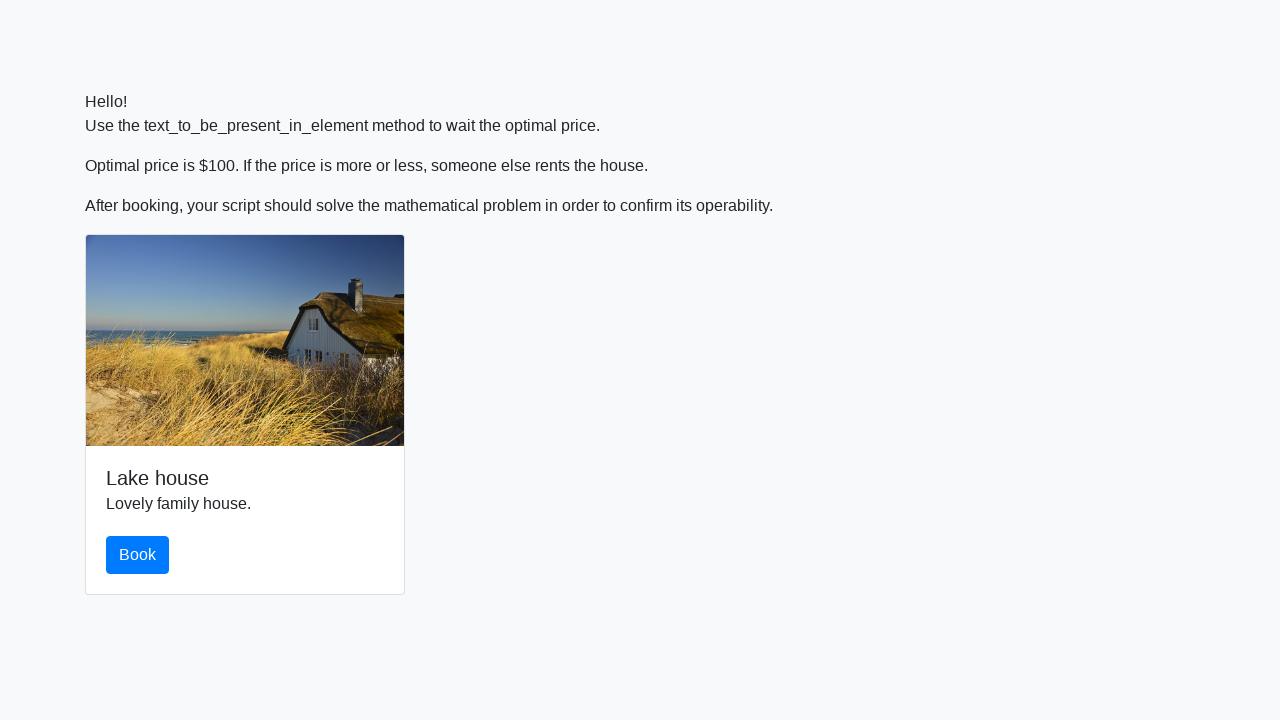

Set up alert handler to accept dialogs
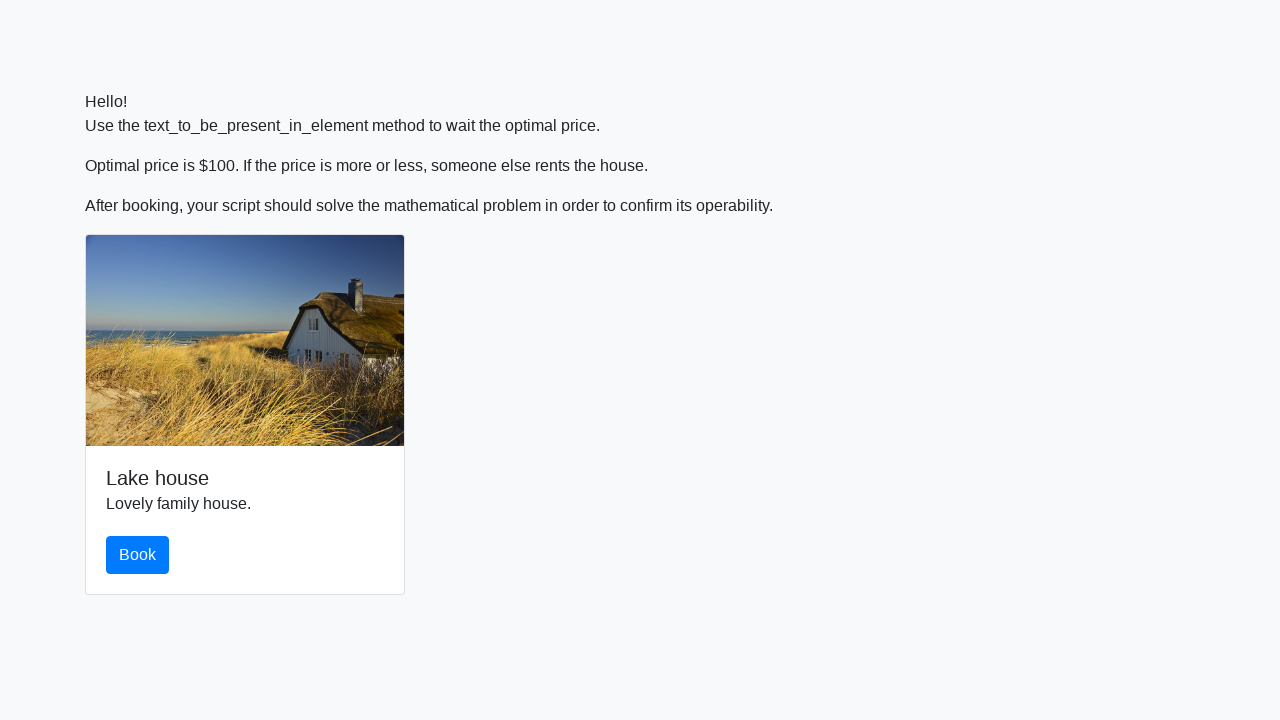

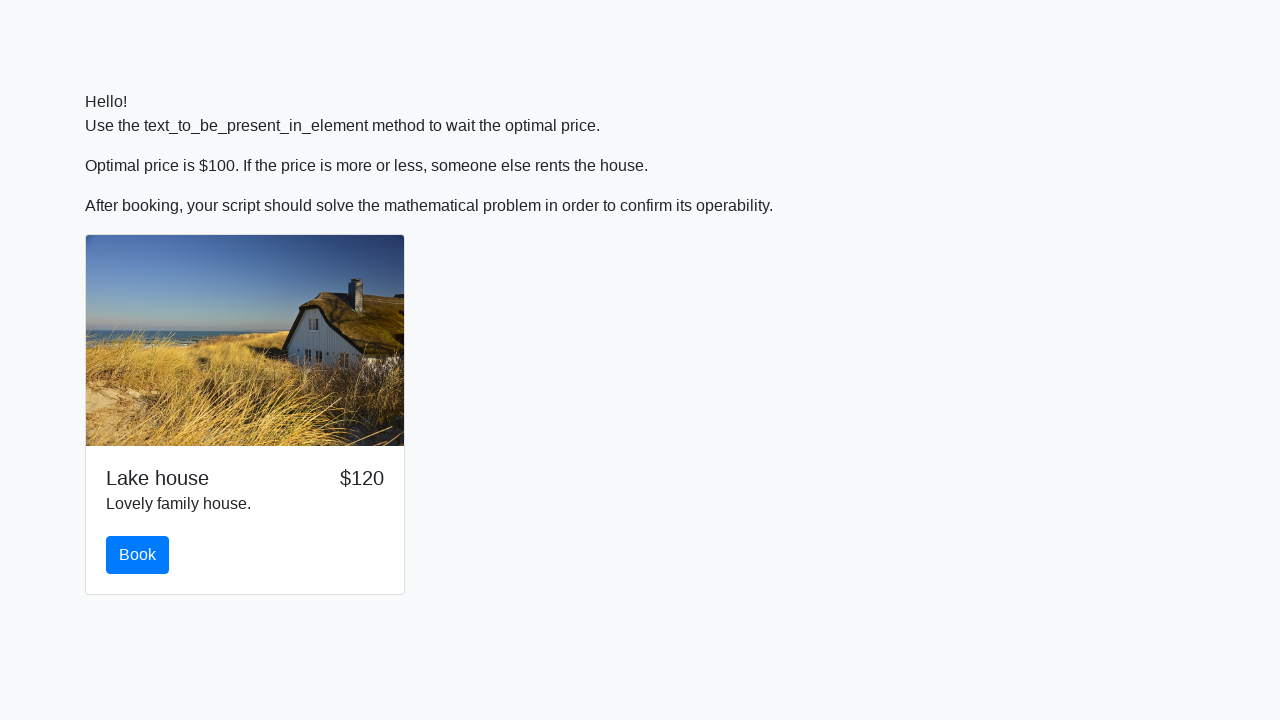